Tests getting various element properties (inner text, innerHTML, attributes) from a headings element and interacts with a dropdown on the HTML Elements page

Starting URL: https://techglobal-training.com/frontend

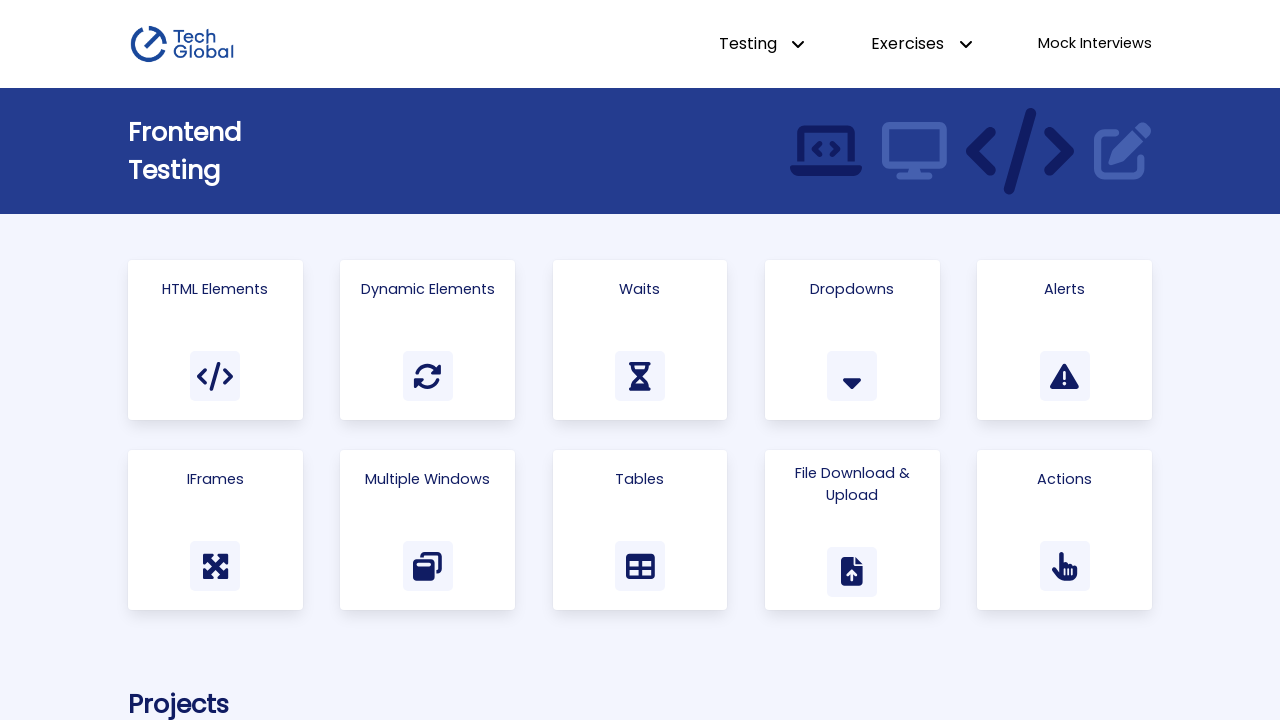

Clicked on 'HTML Elements' link at (215, 289) on text=HTML Elements
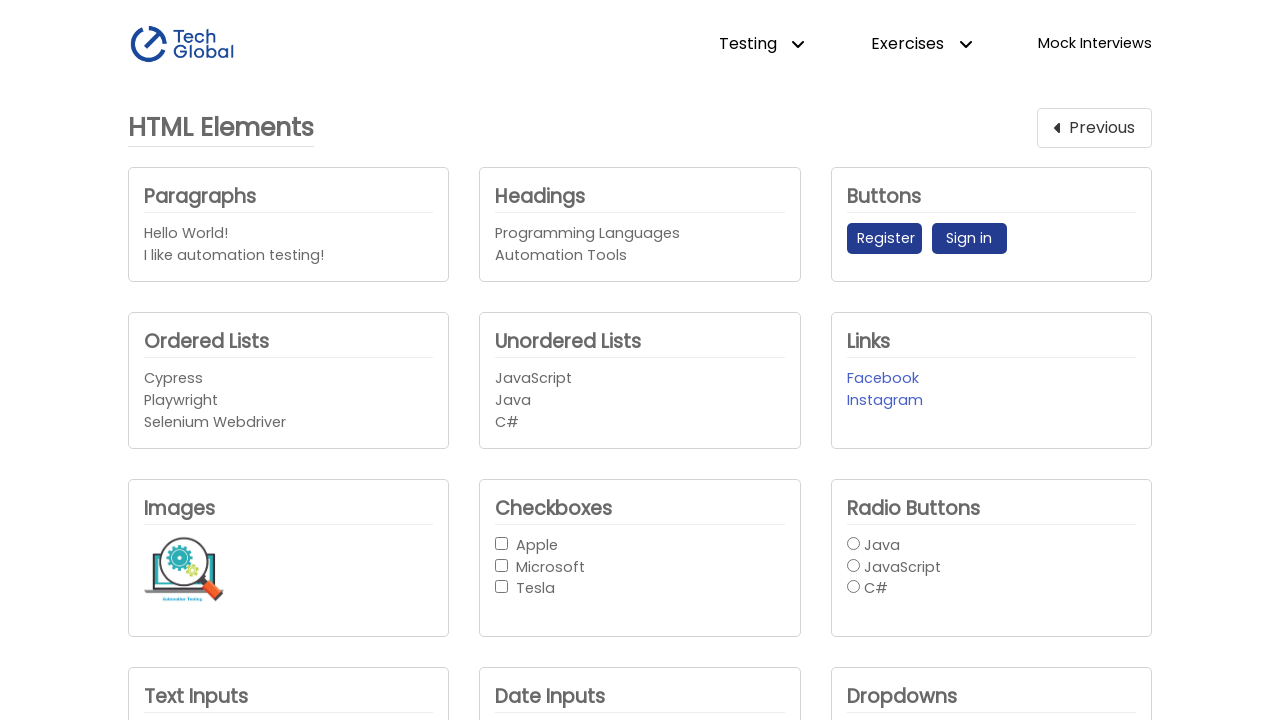

Waited for Headings element to be visible
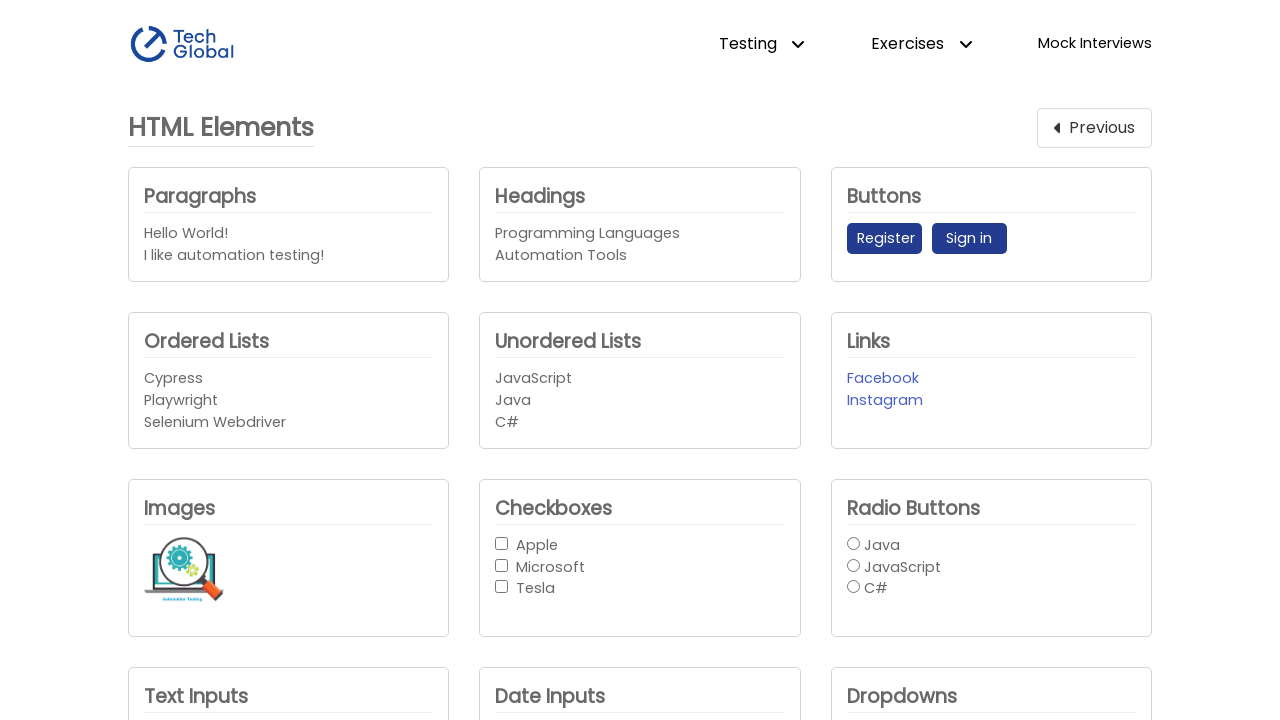

Retrieved all inner text from Headings element
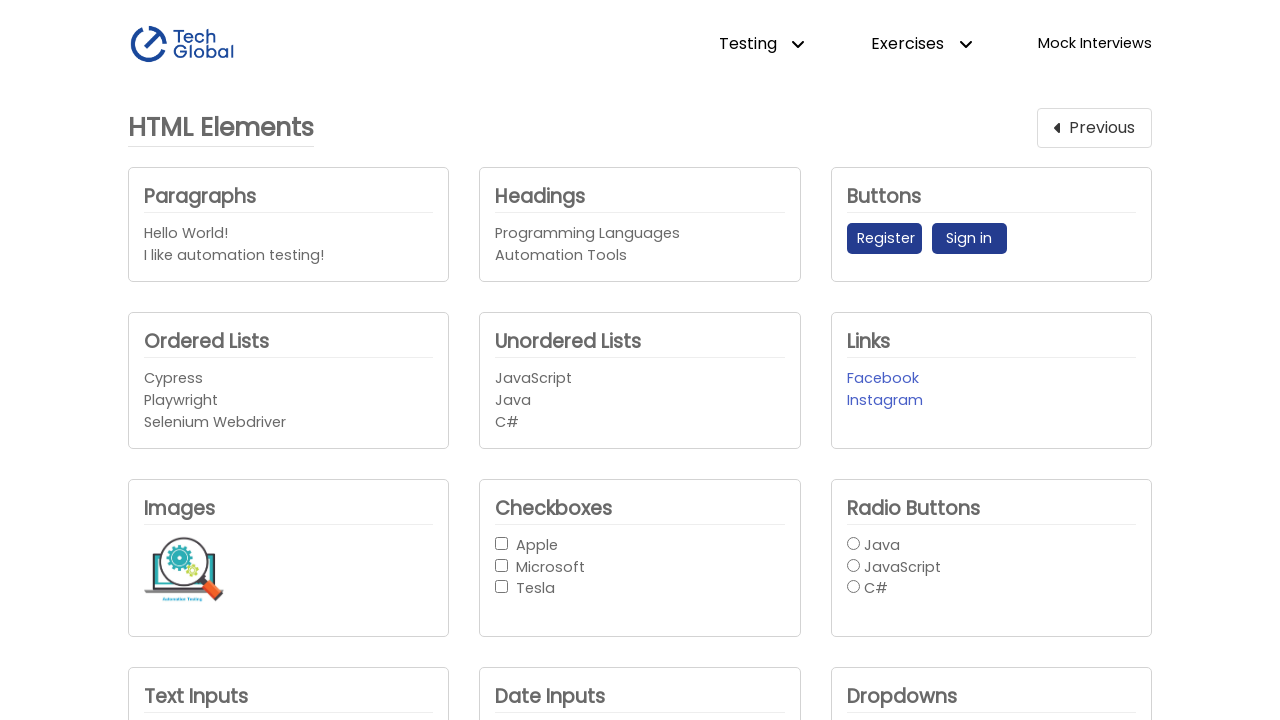

Retrieved inner text from Headings element
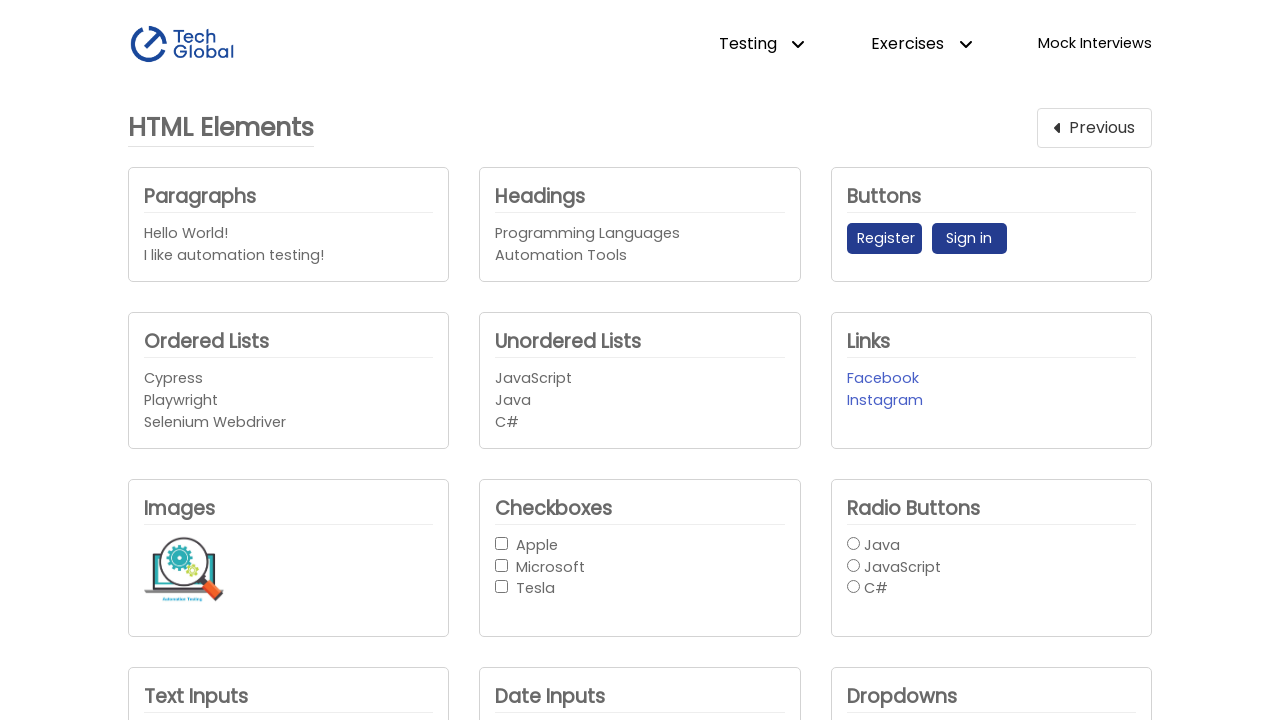

Retrieved inner HTML from Headings element
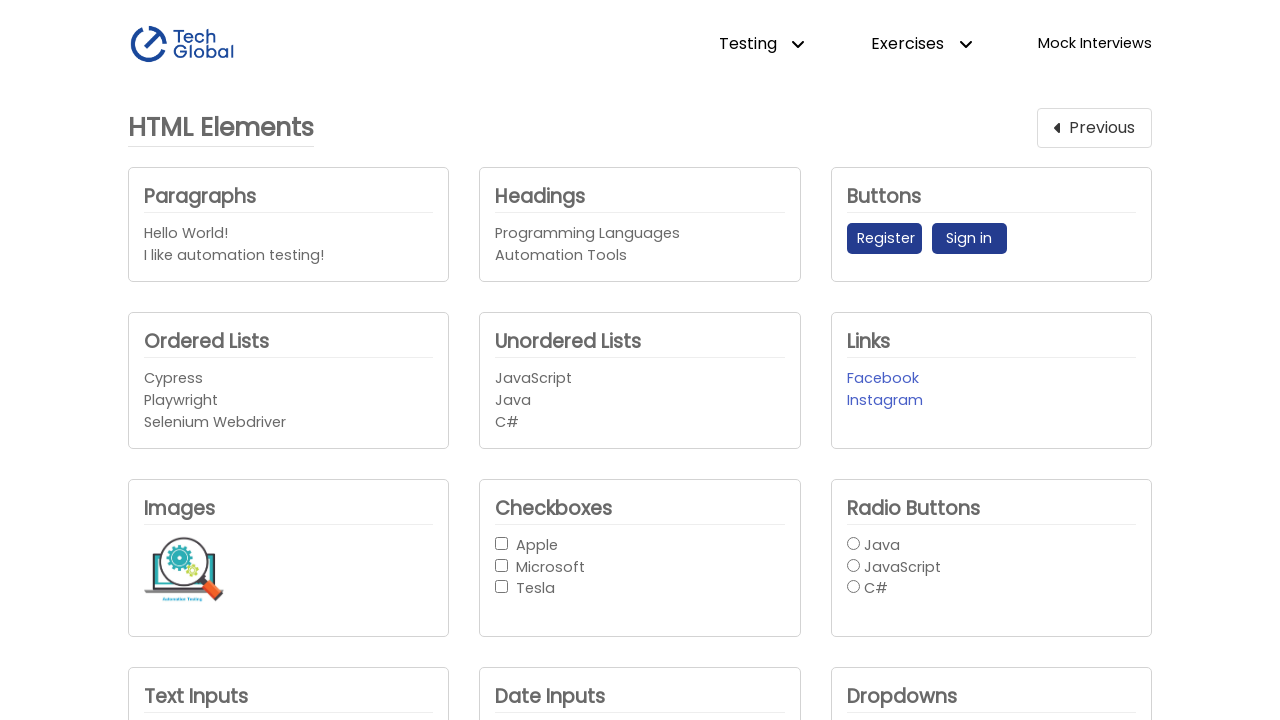

Retrieved text content from Headings element
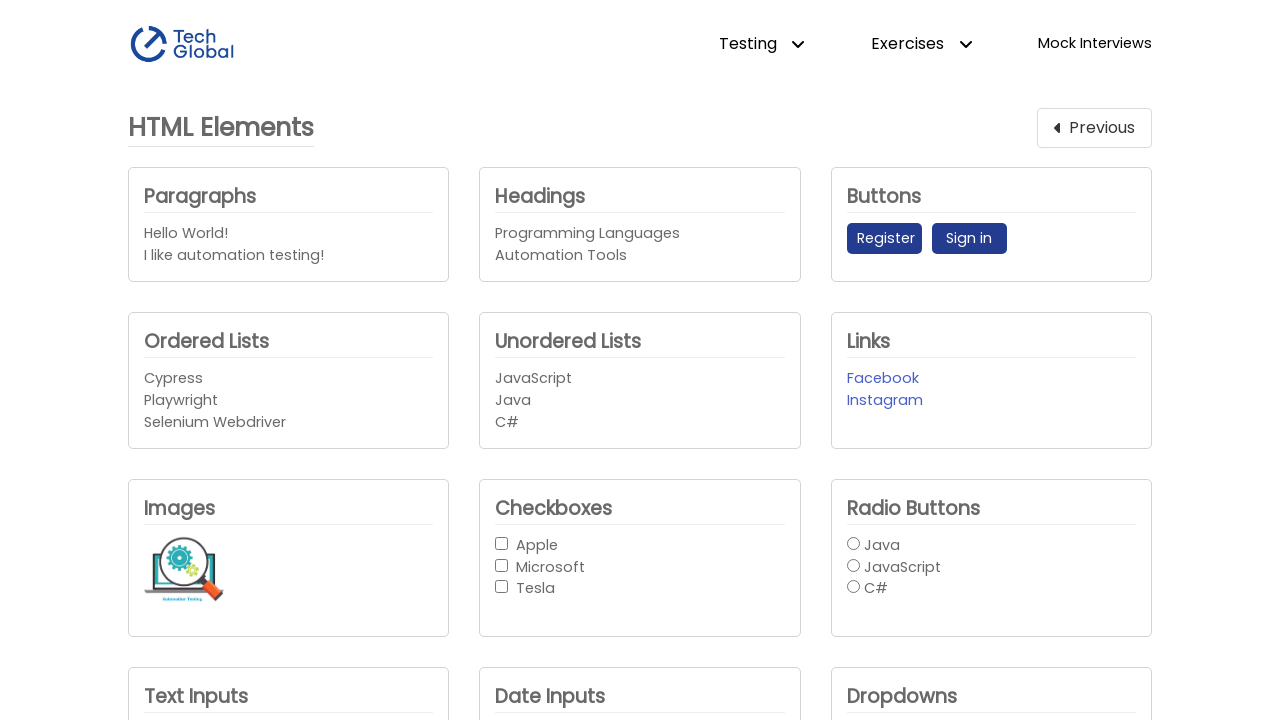

Retrieved count of inner h4 elements: 2
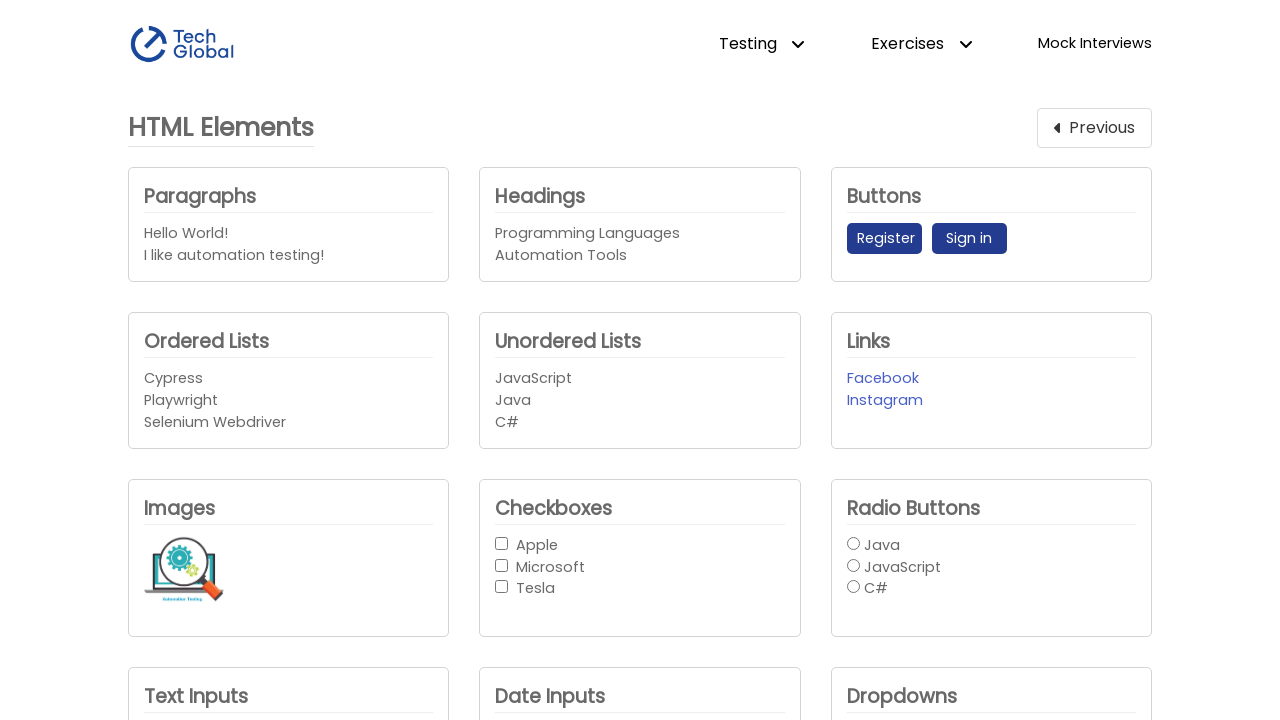

Retrieved data-identifier attribute value: Headings
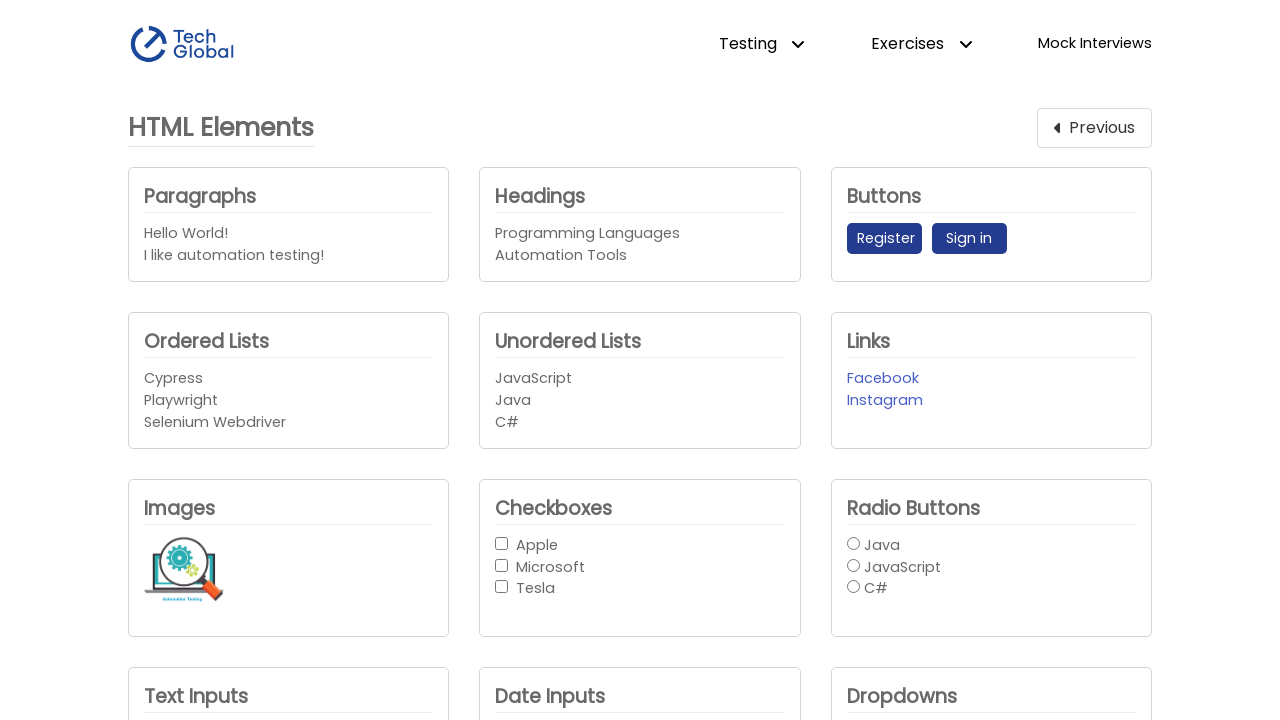

Selected option at index 2 from company dropdown on #company_dropdown1
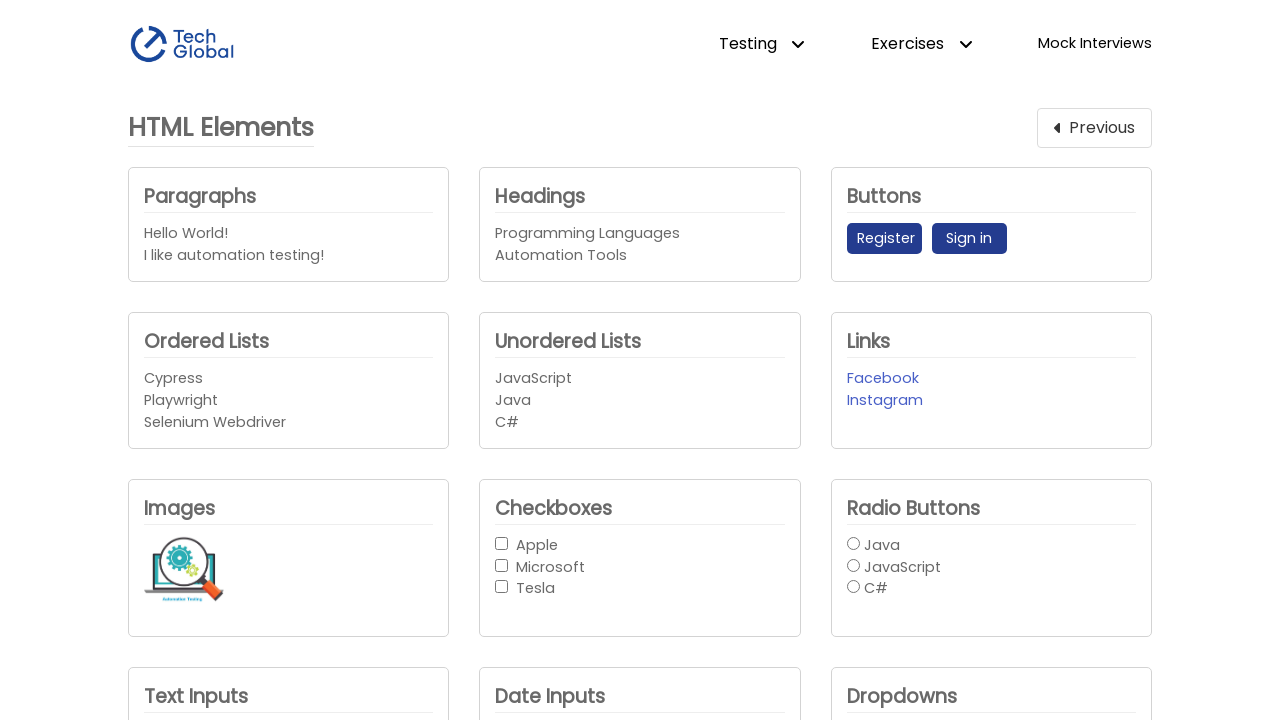

Retrieved selected dropdown value: Microsoft
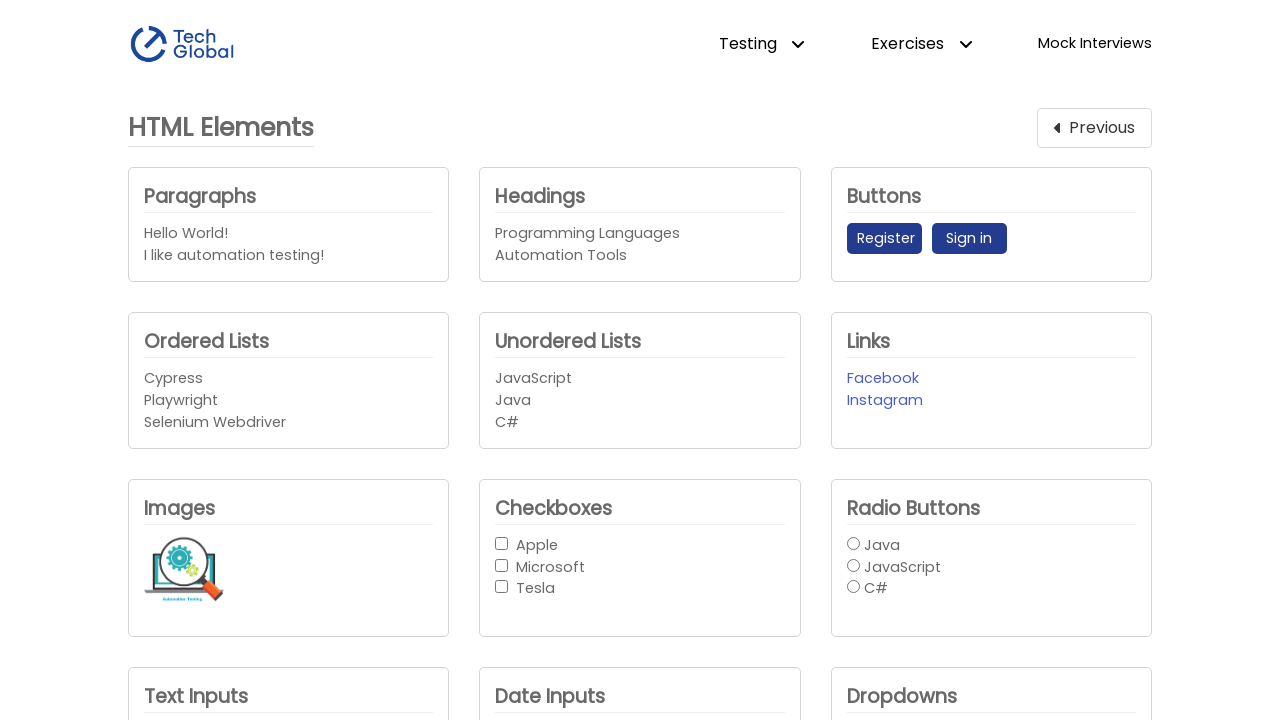

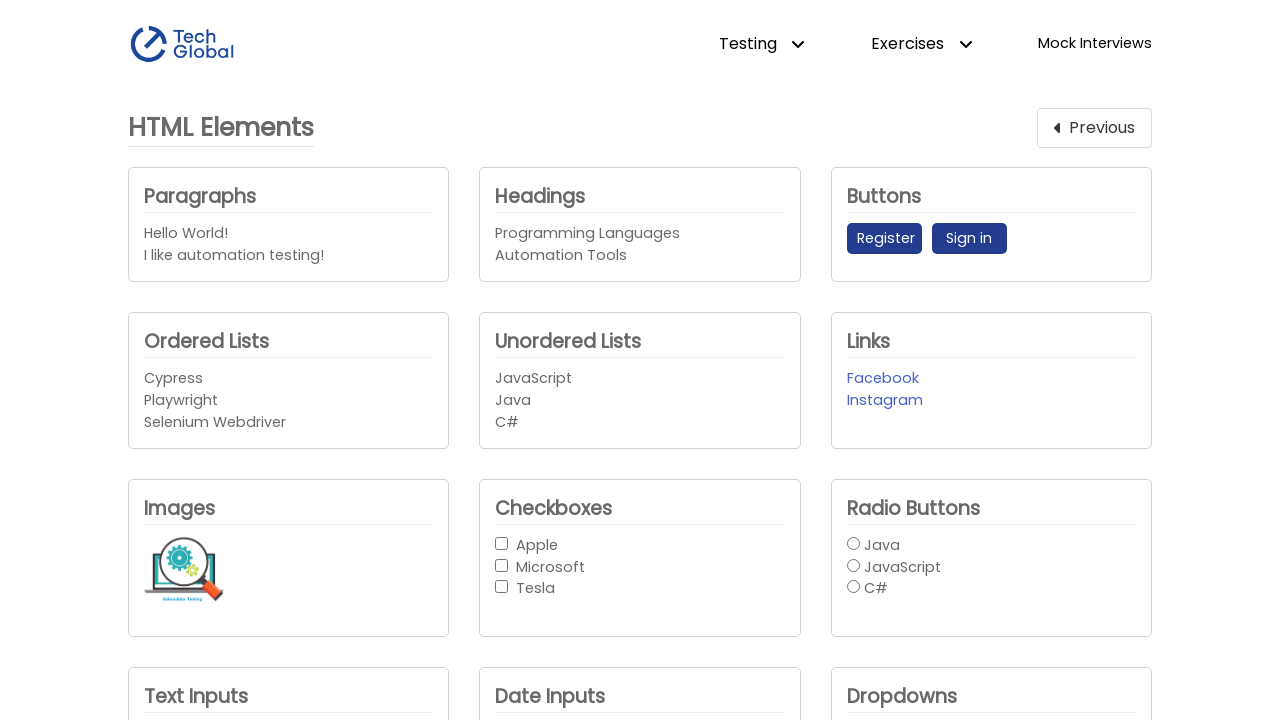